Visits the practice page and selects 'Selenium' option from the dropdown menu

Starting URL: https://codenboxautomationlab.com/practice/

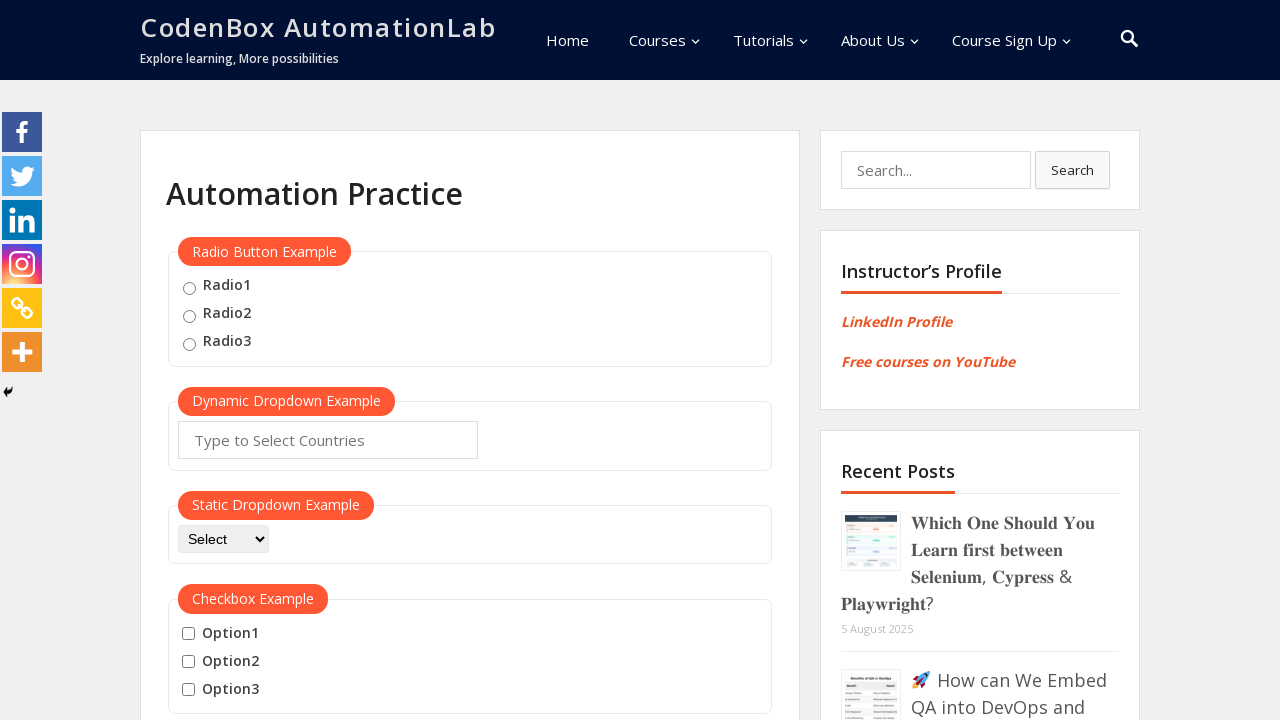

Selected 'Selenium' option from dropdown menu on #dropdown-class-example
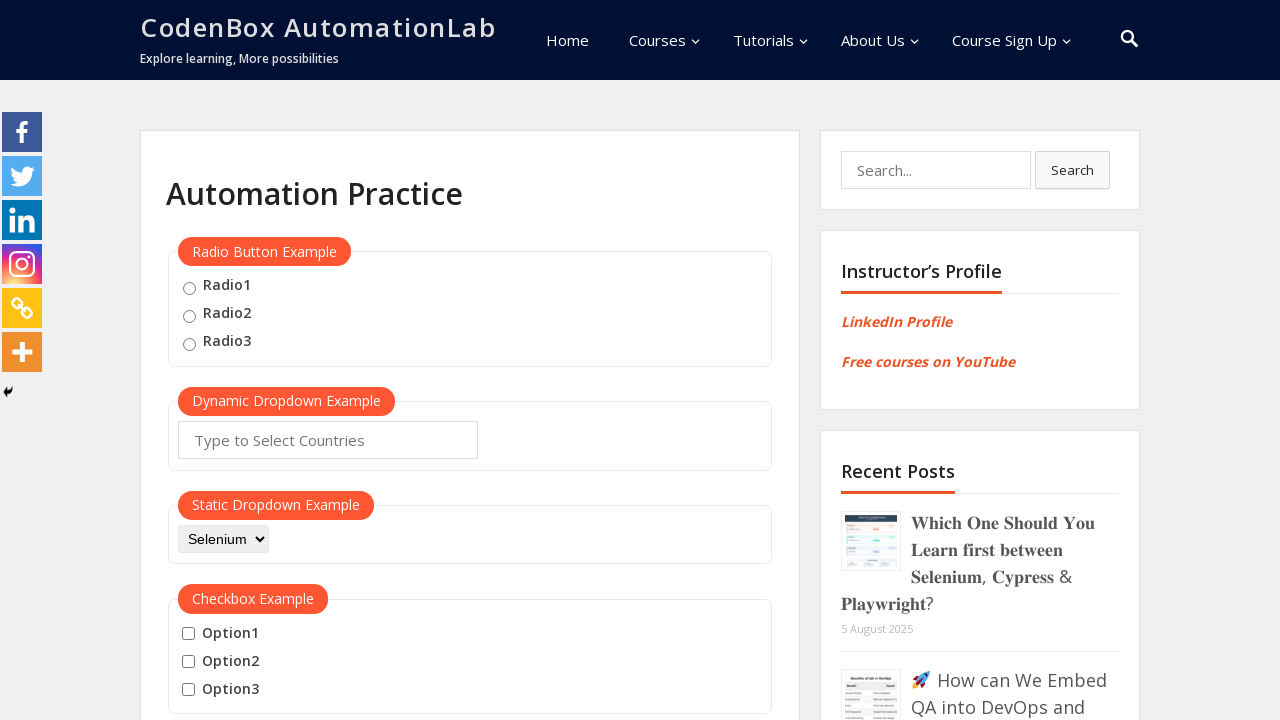

Verified that Selenium option was selected (value matches 'option1')
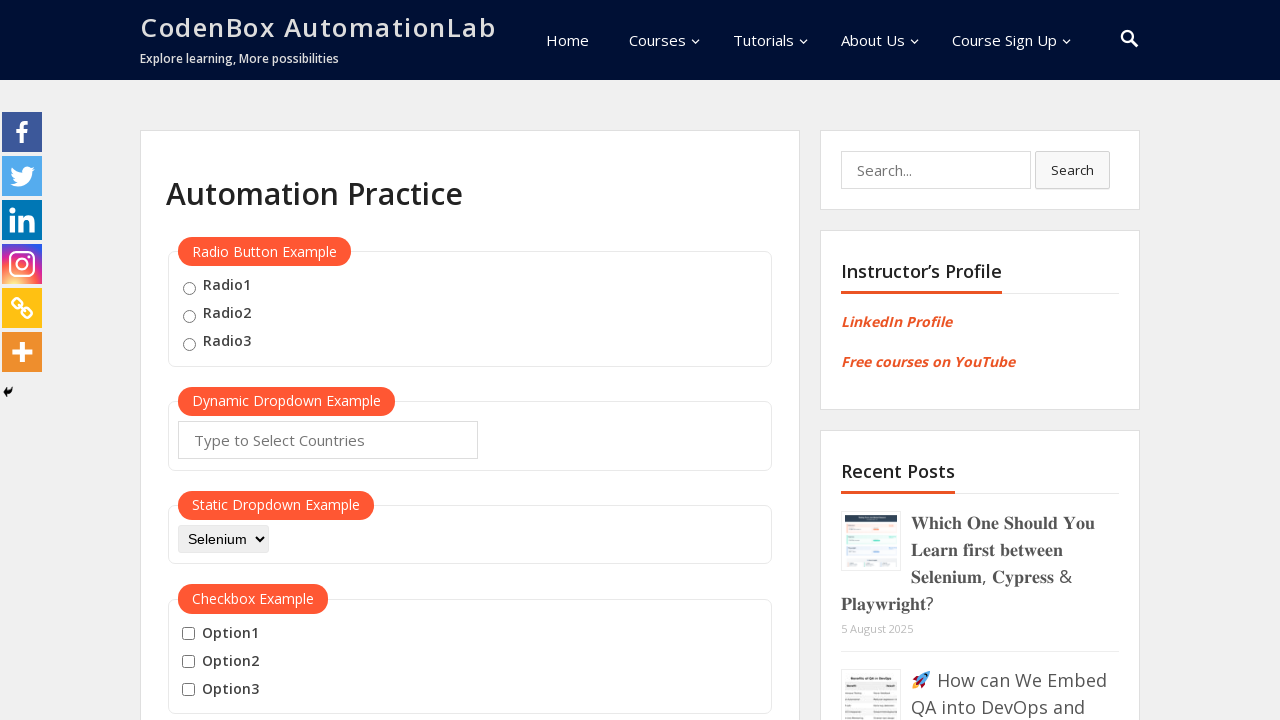

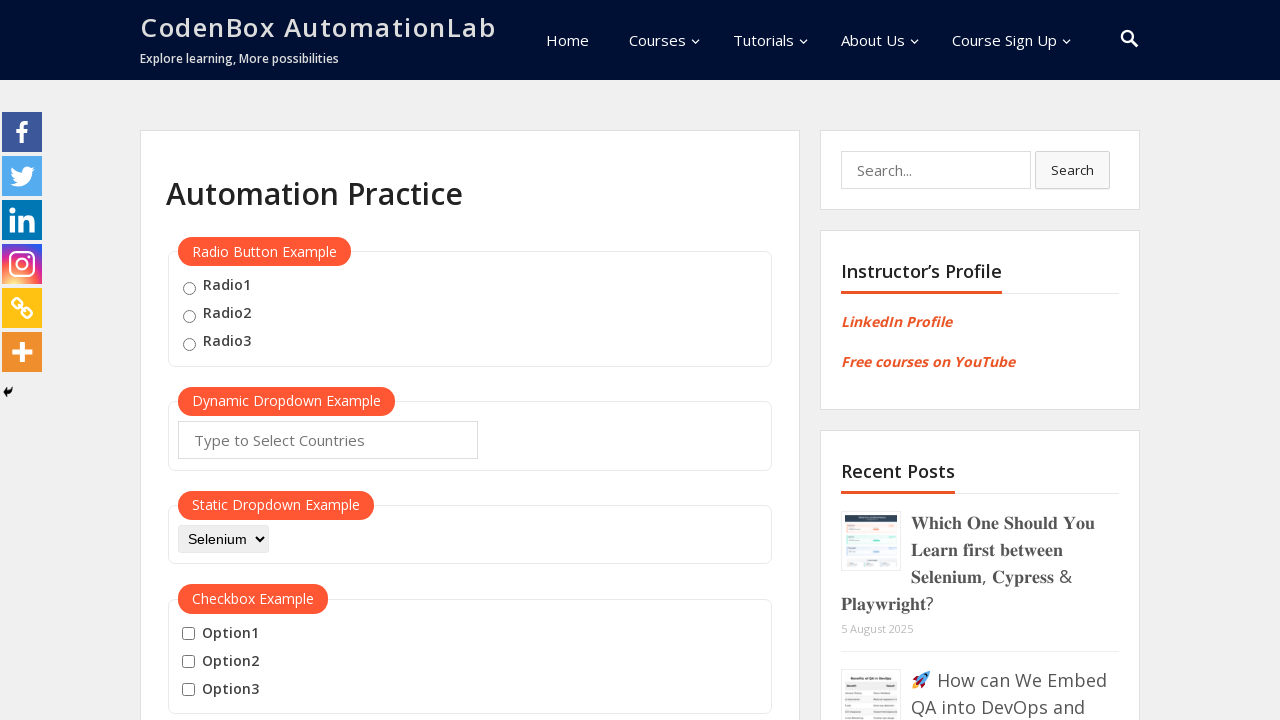